Navigates to Browse Languages and verifies the table headers are Language, Author, Date, Comments, Rate

Starting URL: http://www.99-bottles-of-beer.net/

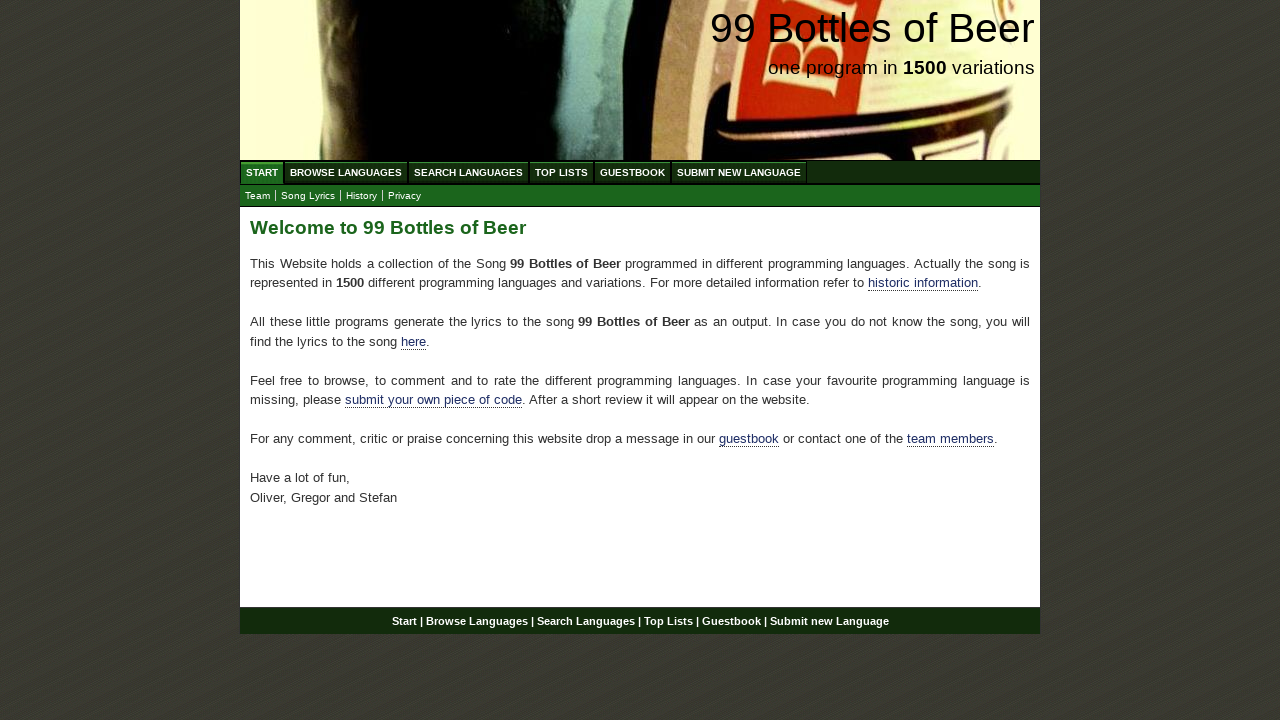

Clicked on Browse Languages menu at (346, 172) on xpath=//a[@href='/abc.html']
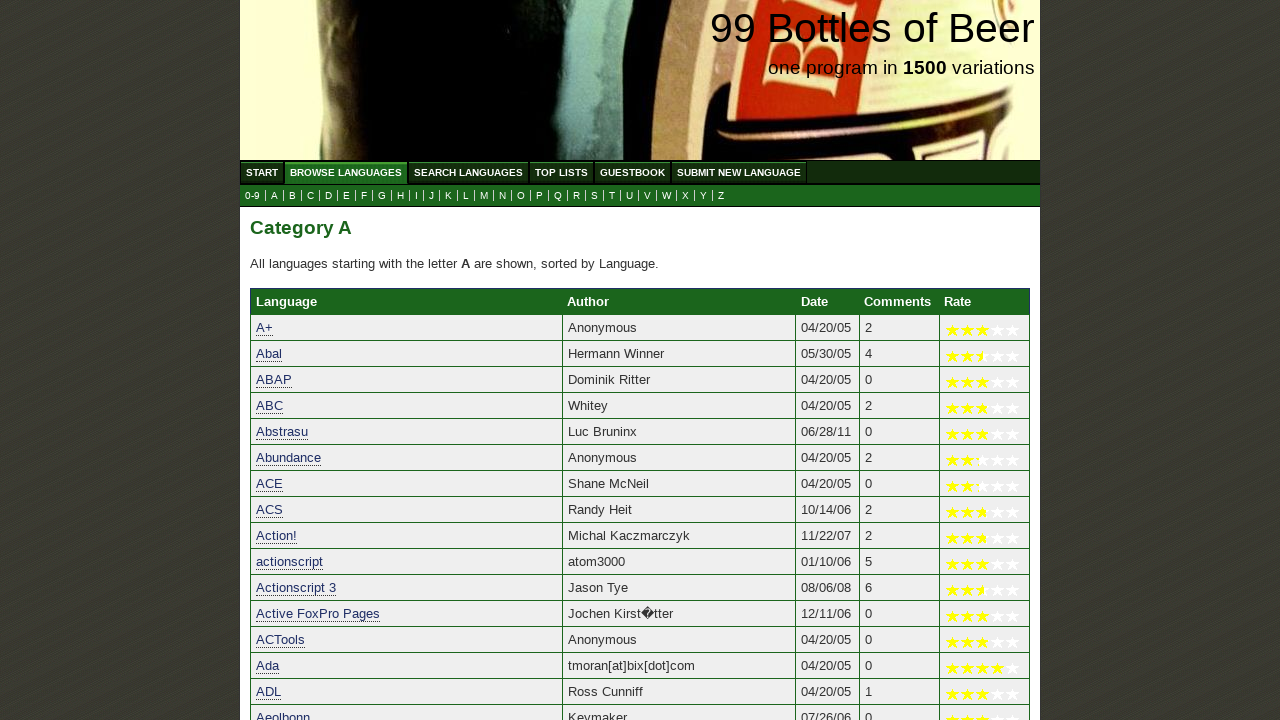

Table headers loaded
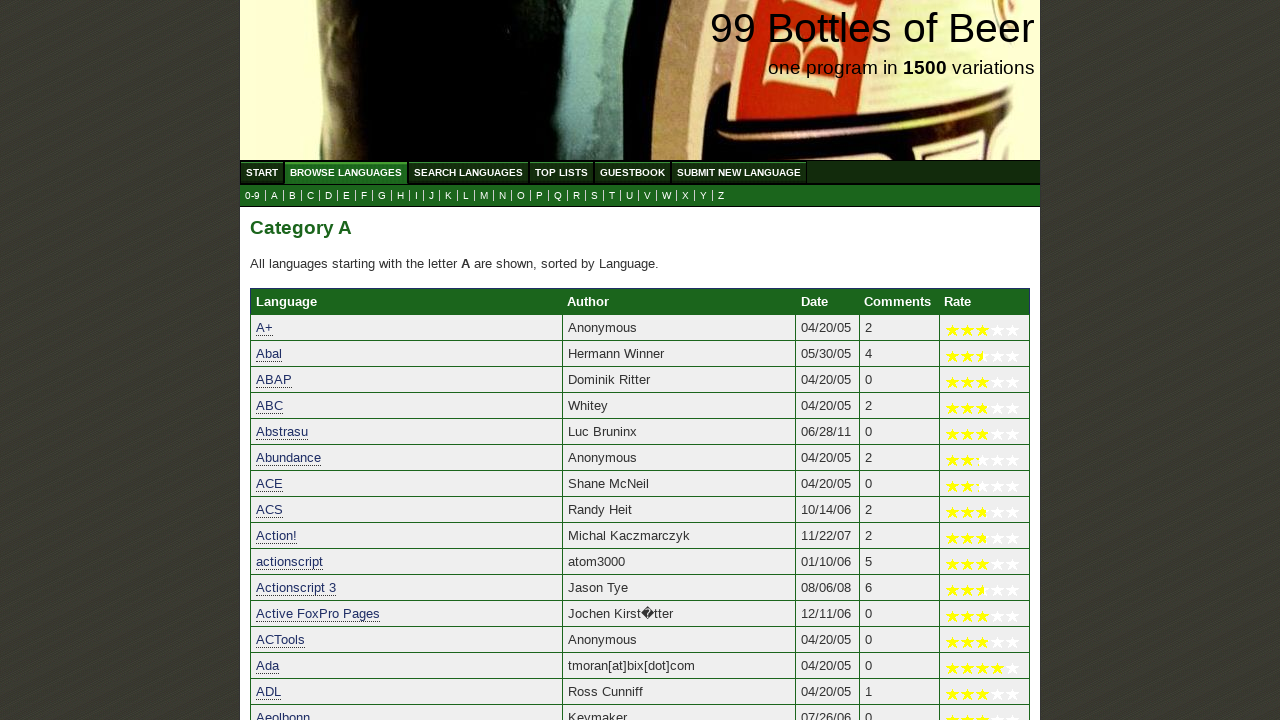

Retrieved all table header elements
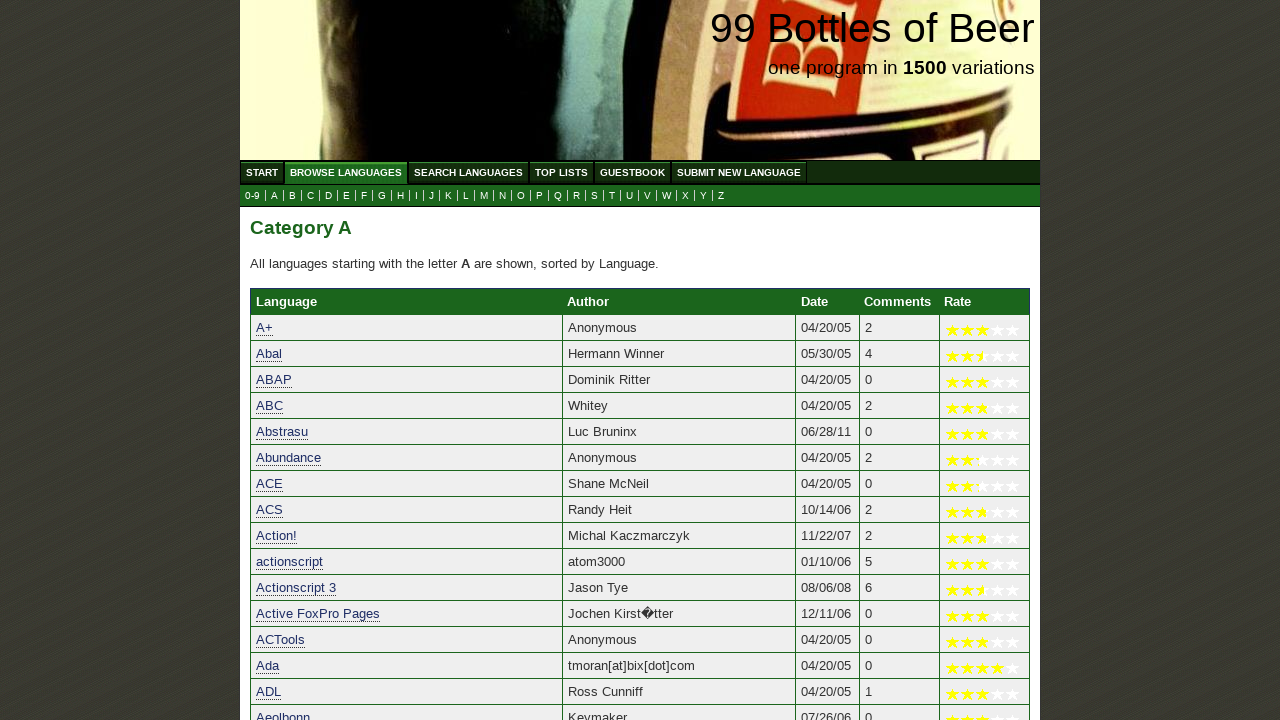

Extracted header texts: ['Language', 'Author', 'Date', 'Comments', 'Rate']
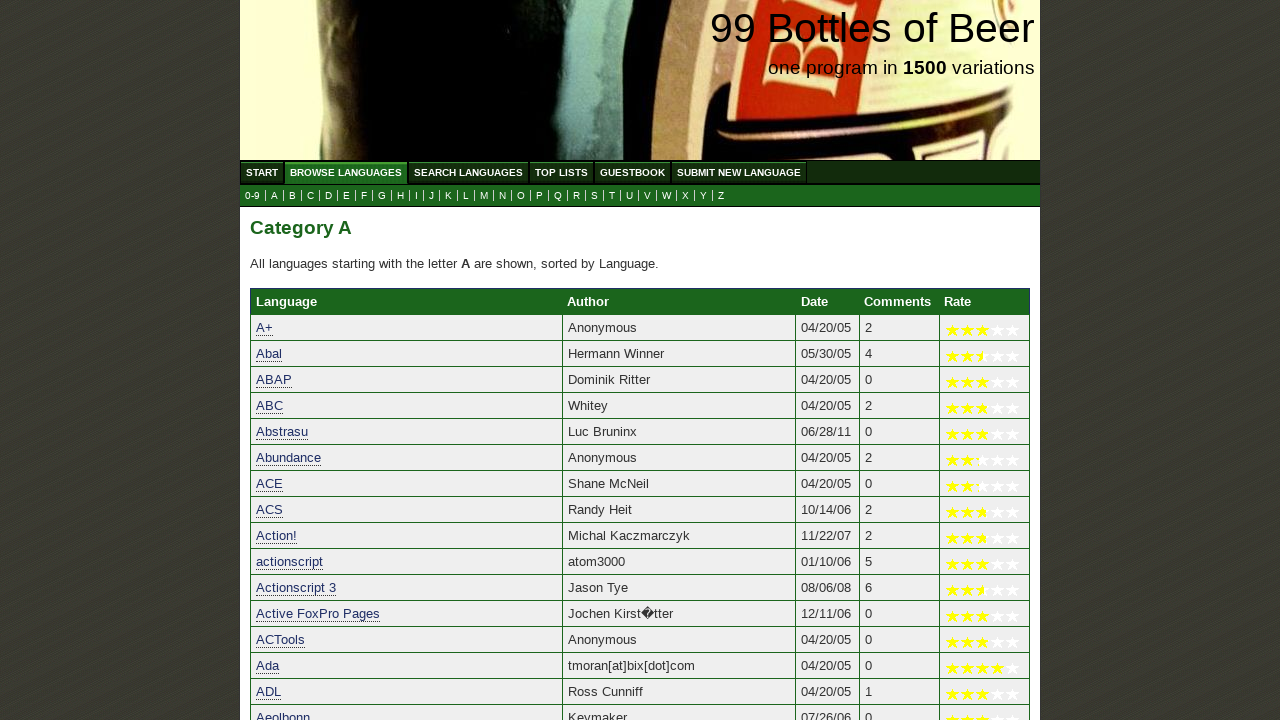

Verified table headers match expected values: Language, Author, Date, Comments, Rate
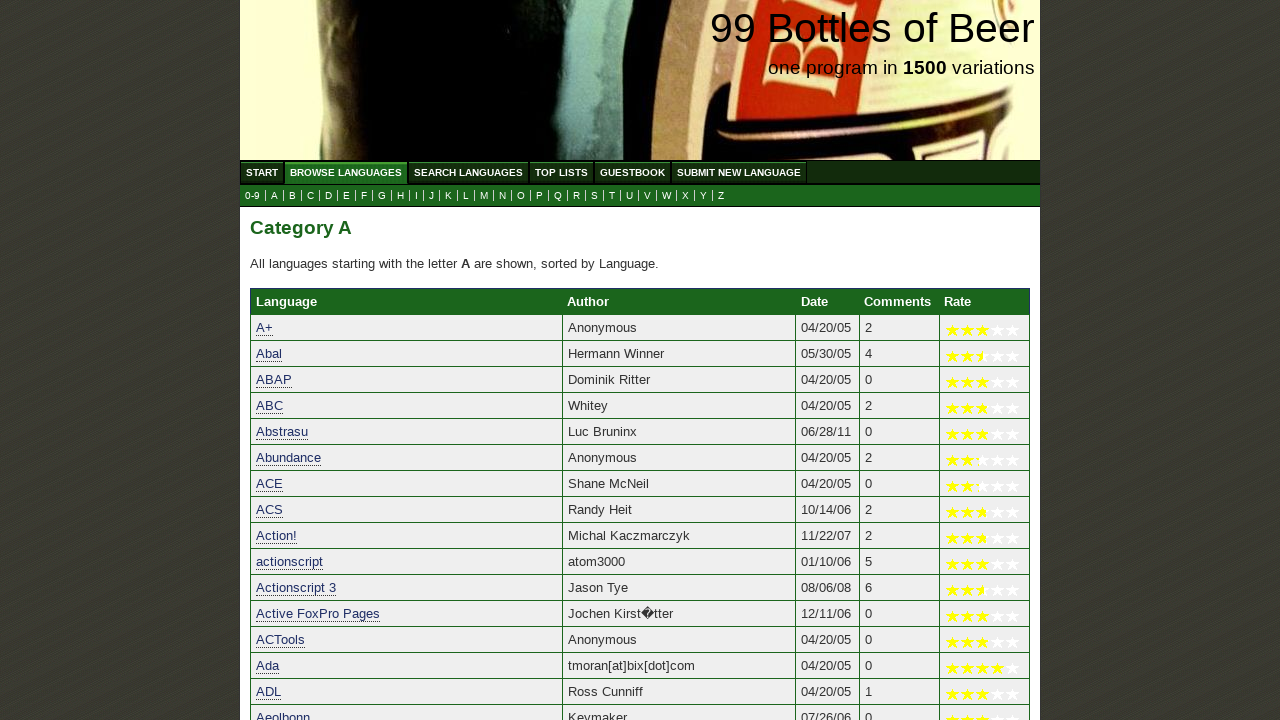

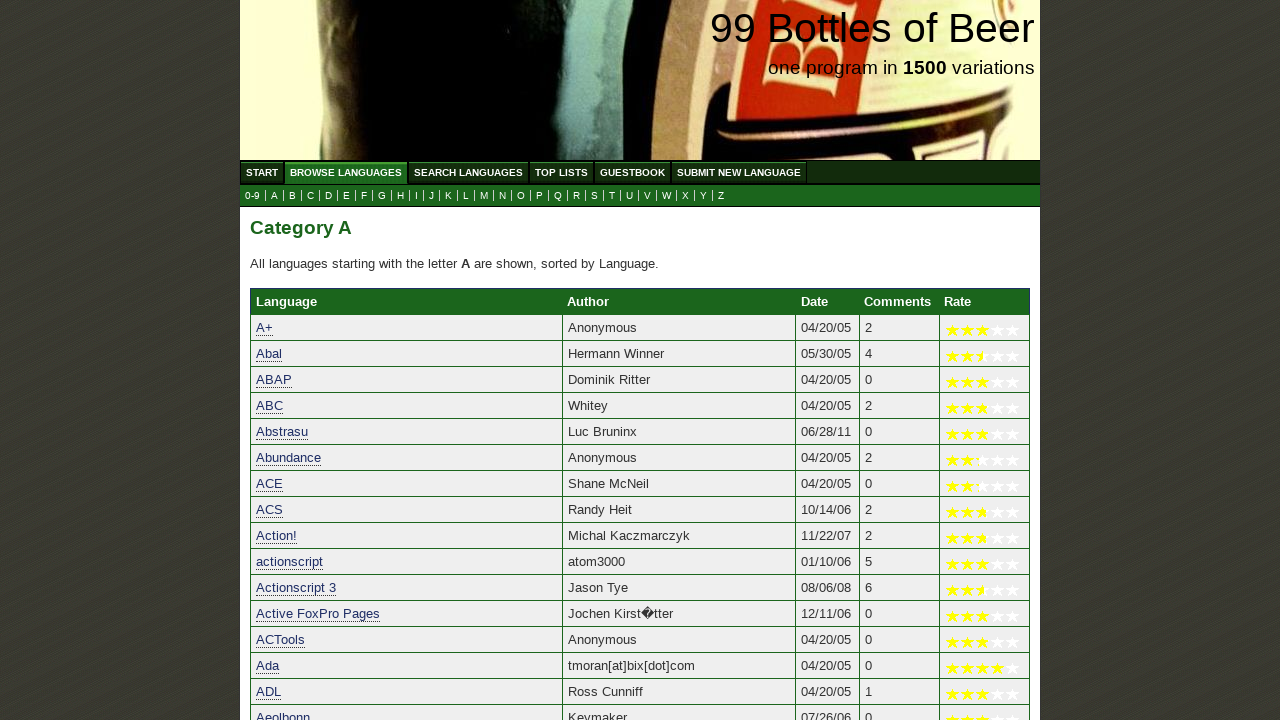